Tests toggle switch interaction by clicking on a CSS toggle switch twice to turn it on and off

Starting URL: https://www.w3schools.com/howto/howto_css_switch.asp

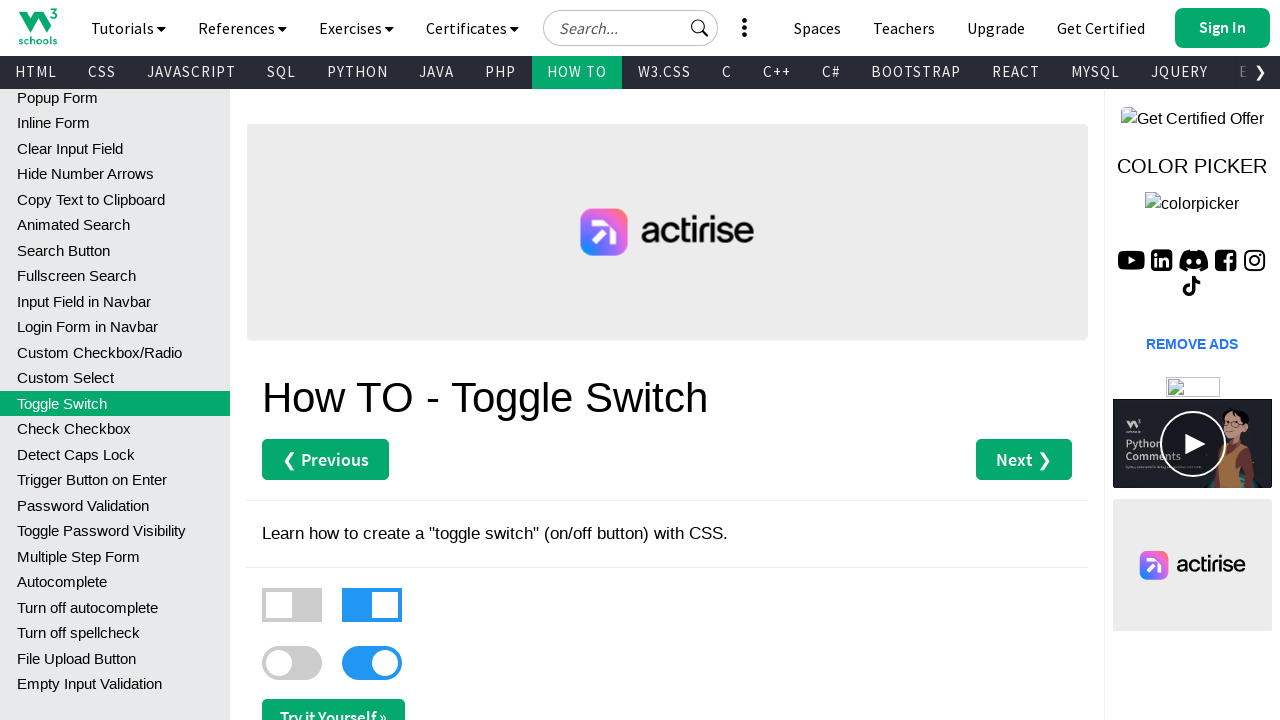

Navigated to W3Schools CSS switch toggle example page
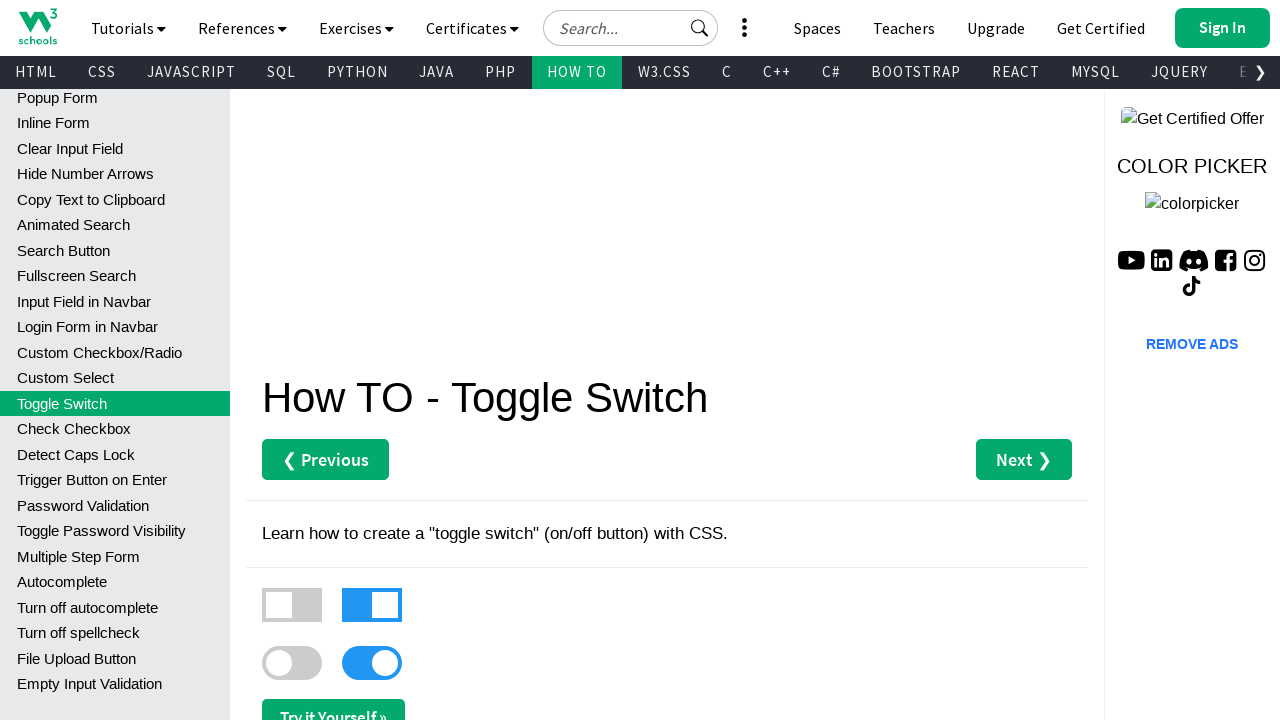

Toggle switch element became visible
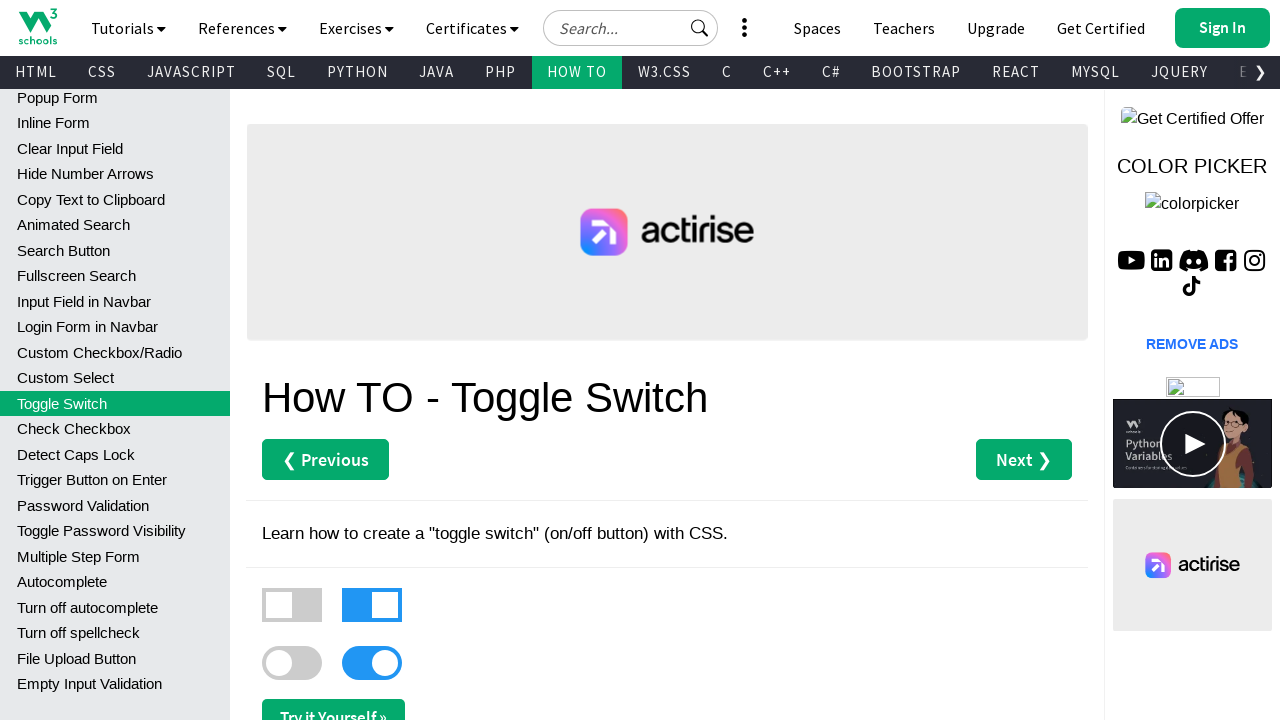

Clicked toggle switch to turn it on at (292, 663) on xpath=//*[@id='main']/label[3]/div
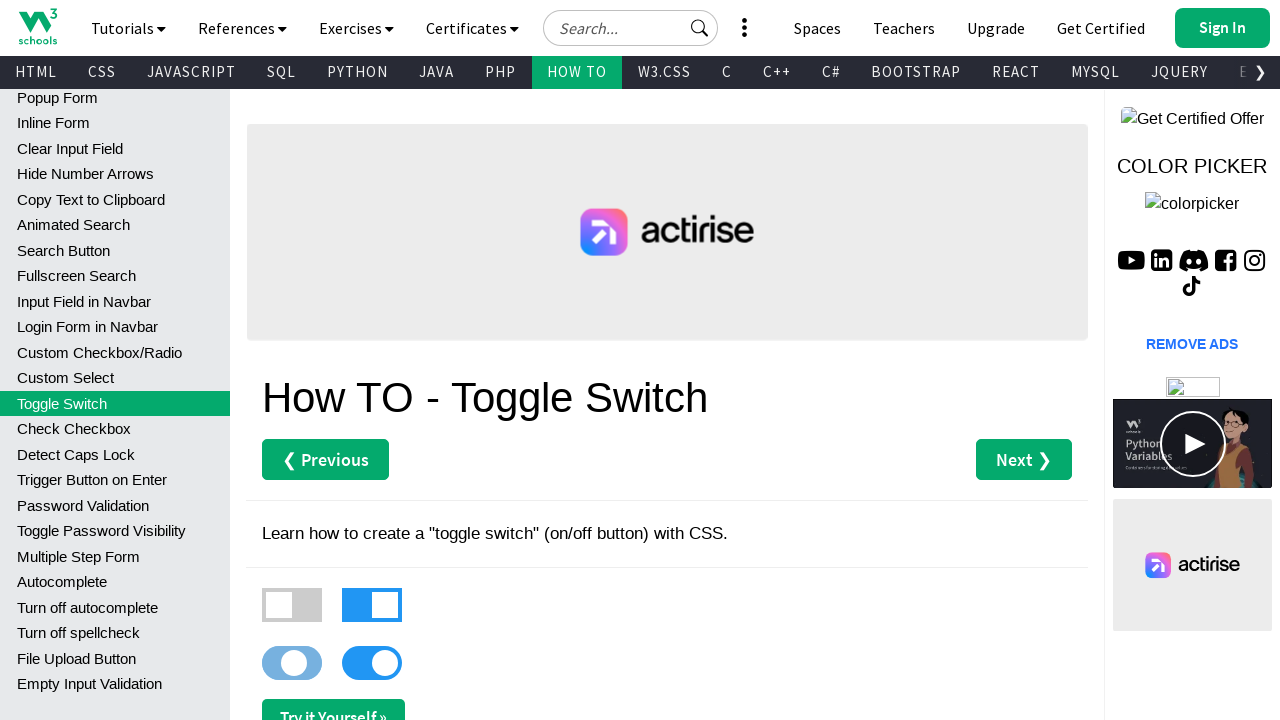

Clicked toggle switch to turn it off at (292, 663) on xpath=//*[@id='main']/label[3]/div
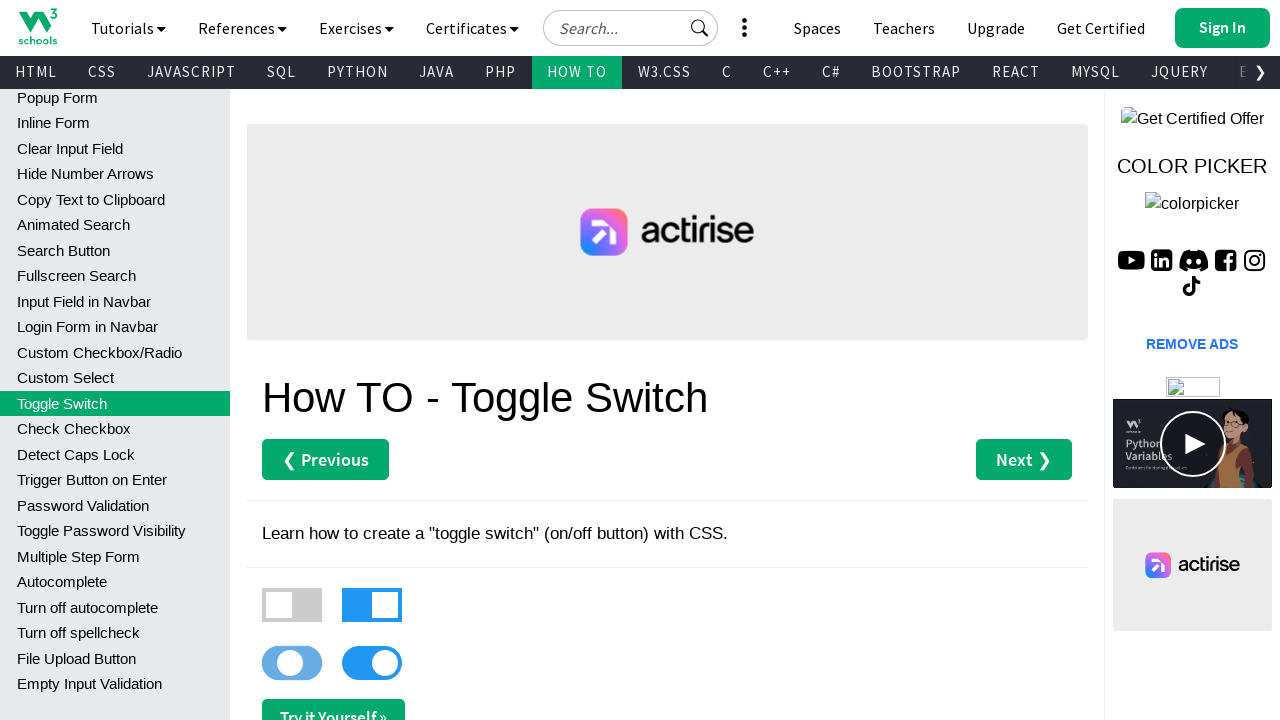

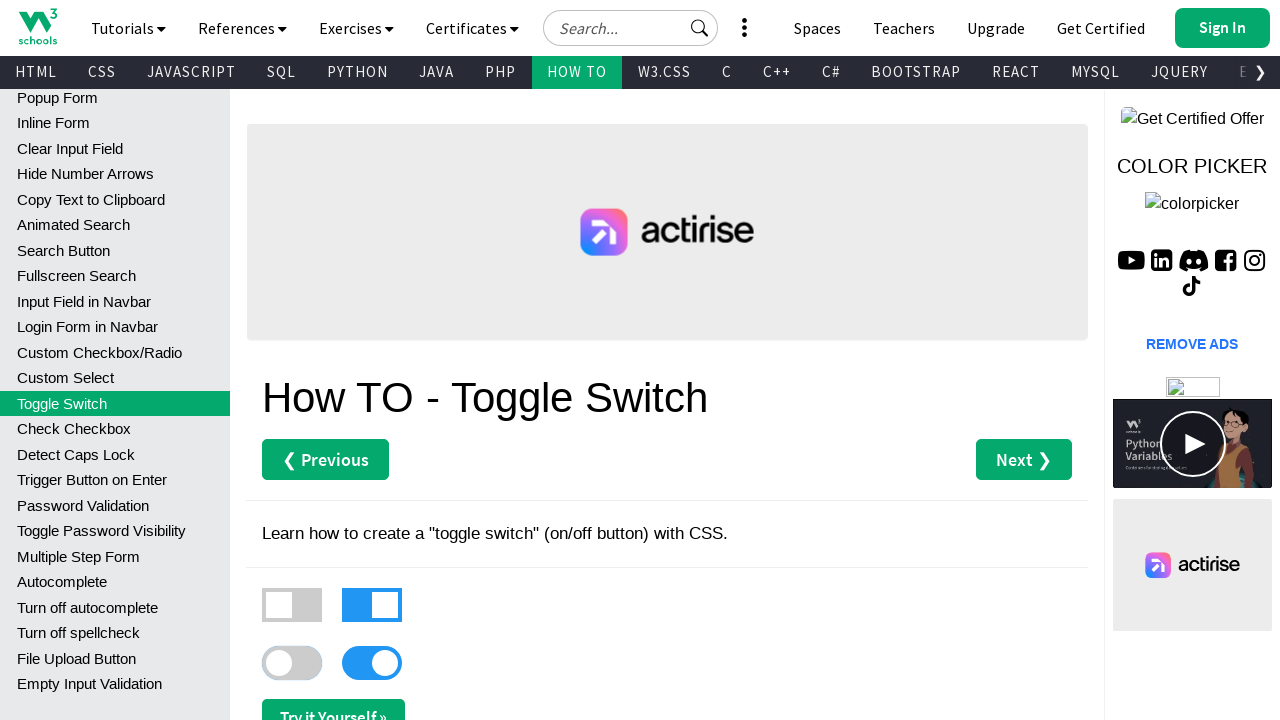